Tests accepting a JavaScript alert by clicking the first alert button, verifying the alert text, accepting it, and verifying the result message.

Starting URL: https://testcenter.techproeducation.com/index.php?page=javascript-alerts

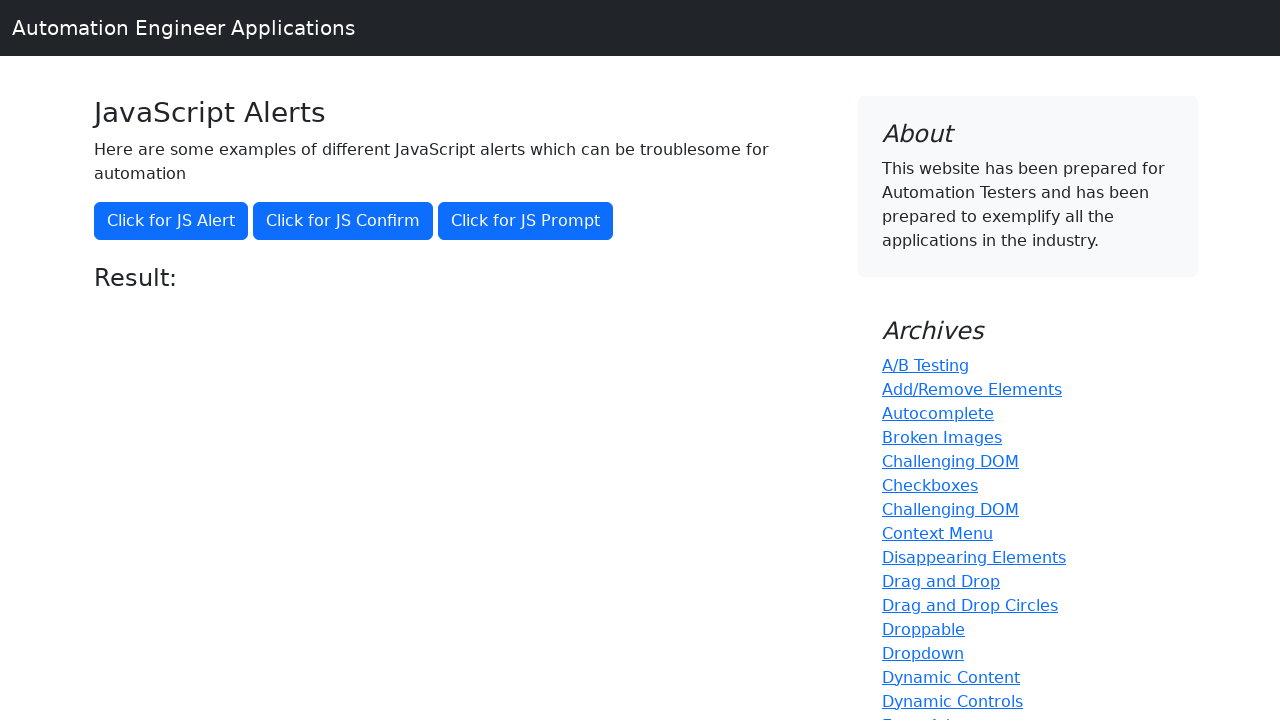

Clicked the first alert button to trigger JavaScript alert at (171, 221) on xpath=//button[@onclick='jsAlert()']
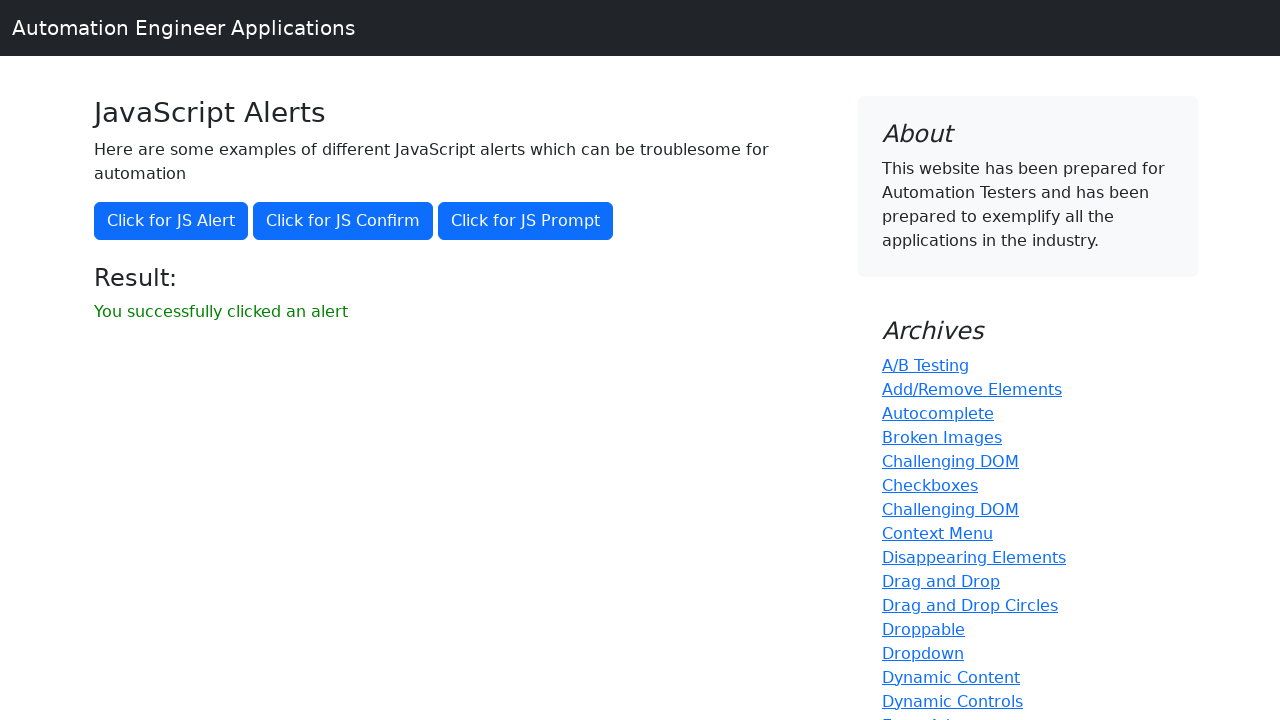

Set up dialog handler to accept the alert
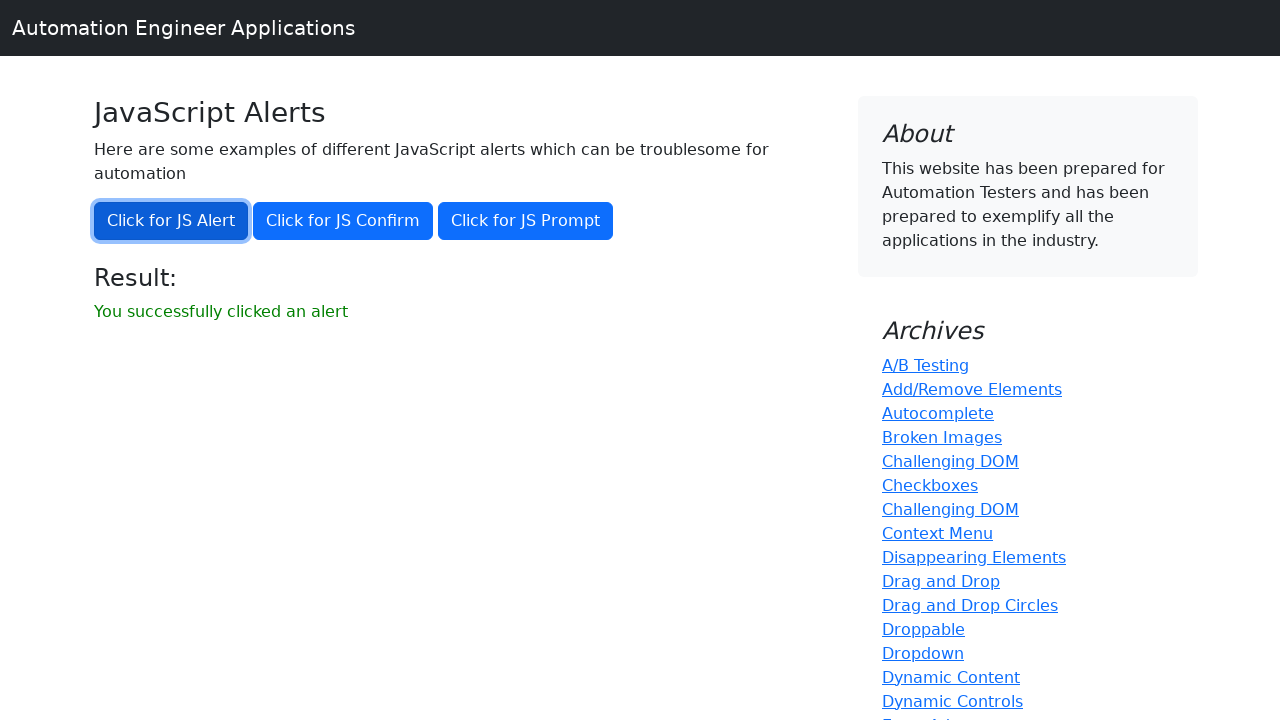

Waited for result message to appear
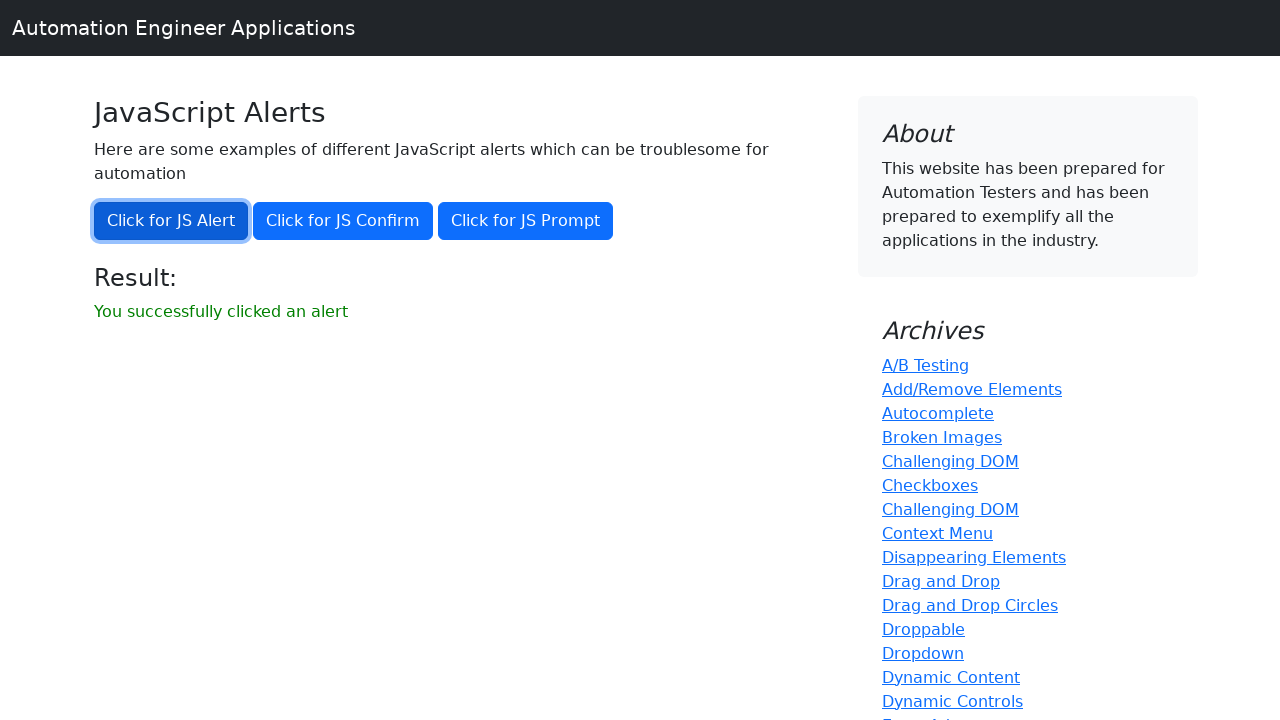

Retrieved result message text content
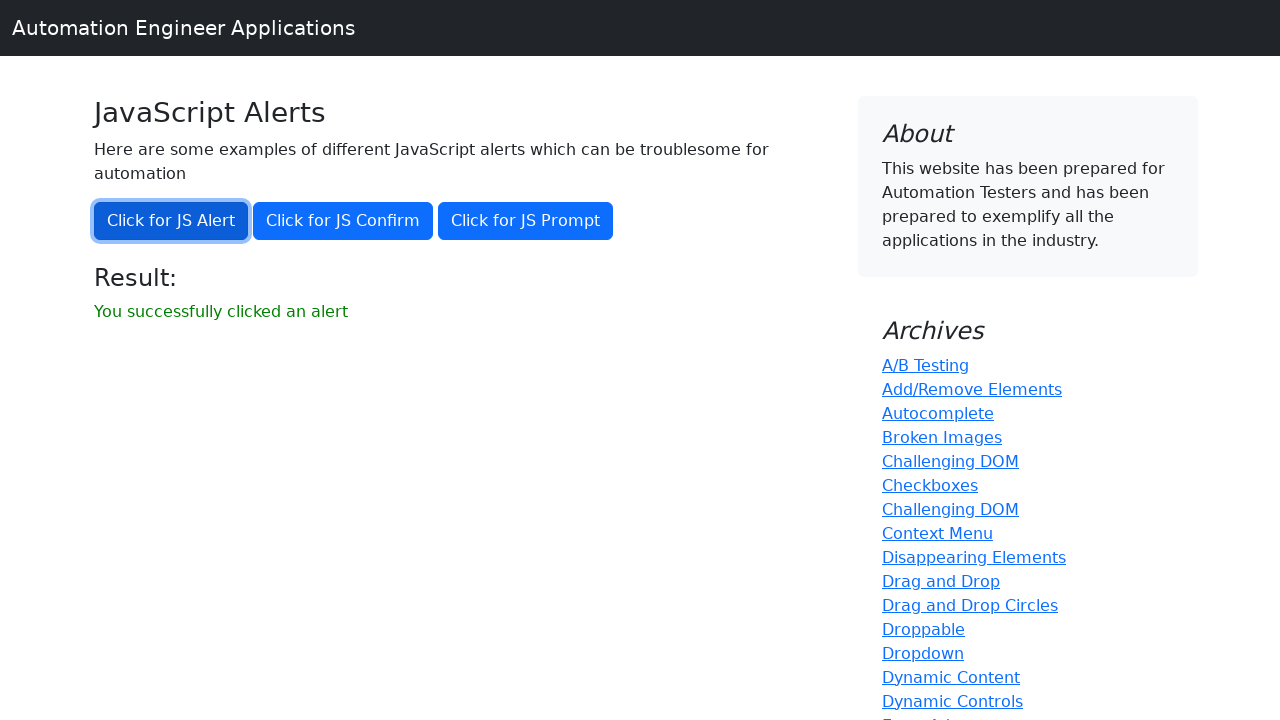

Verified result message equals 'You successfully clicked an alert'
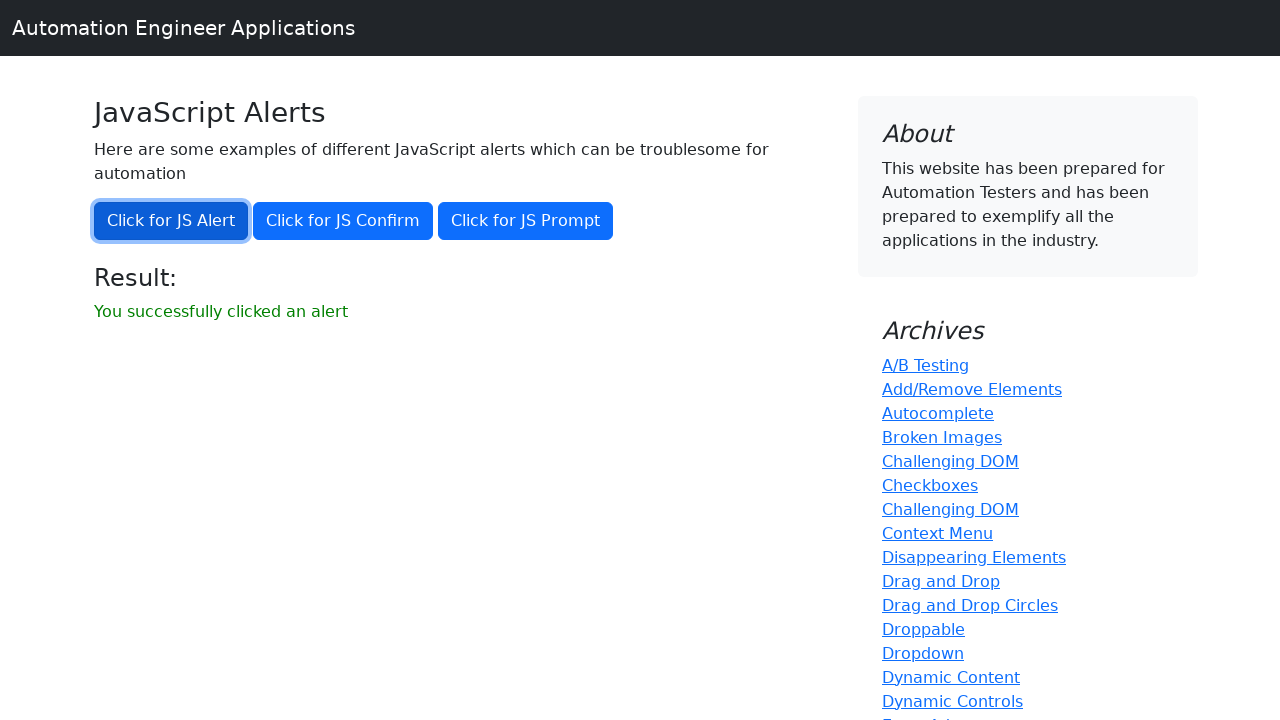

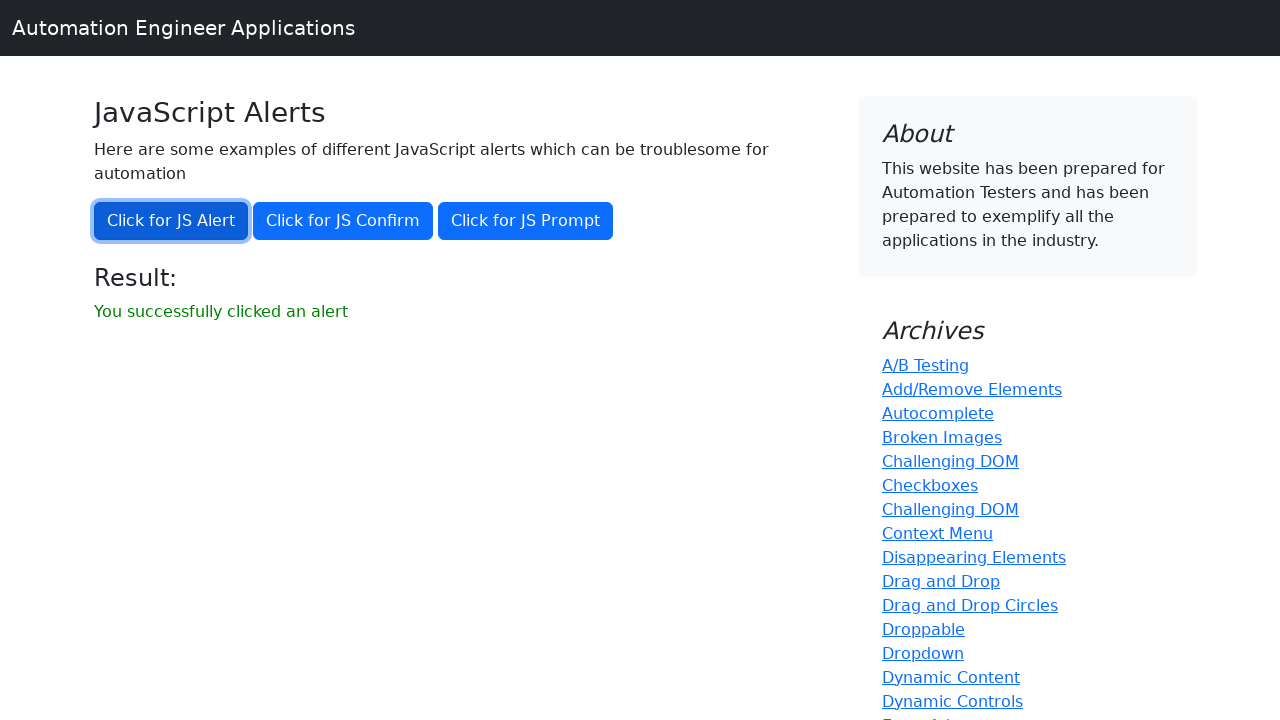